Navigates to the practice site, clicks on Registration Form link, and verifies that form fields have expected placeholder values for first name, last name, and username

Starting URL: https://practice.cydeo.com/

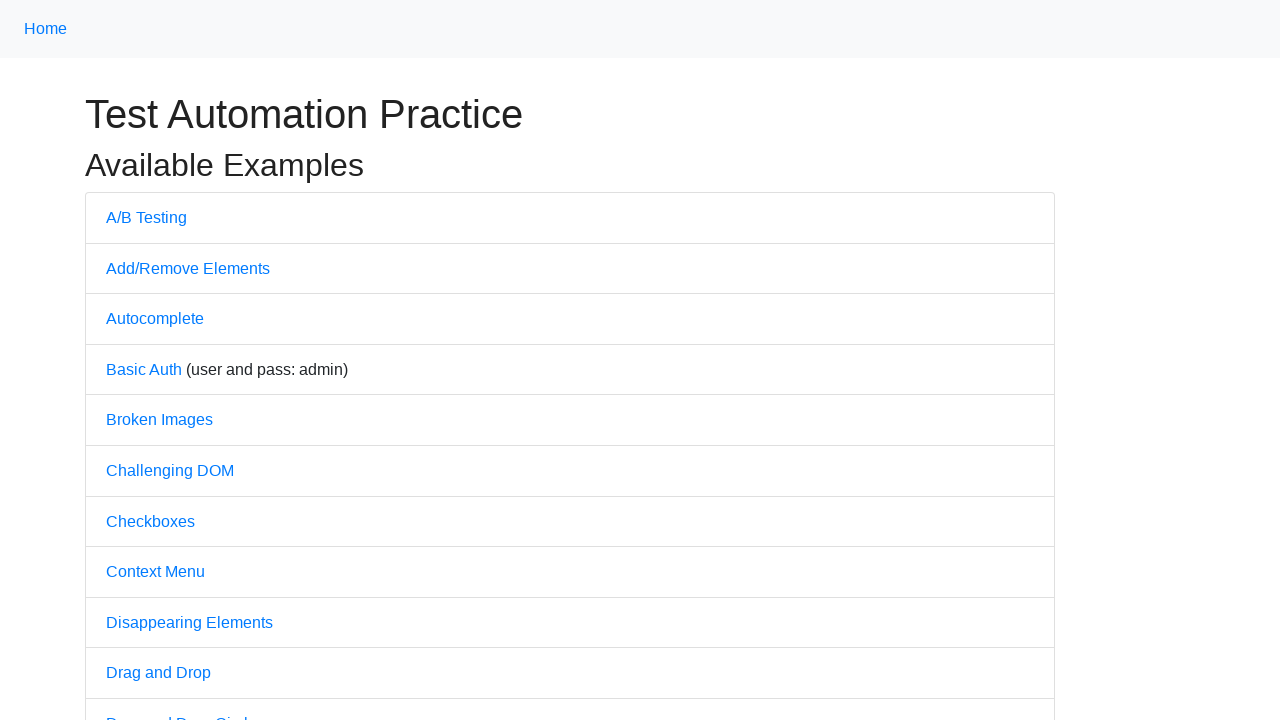

Clicked on Registration Form link at (170, 360) on text=Registration Form
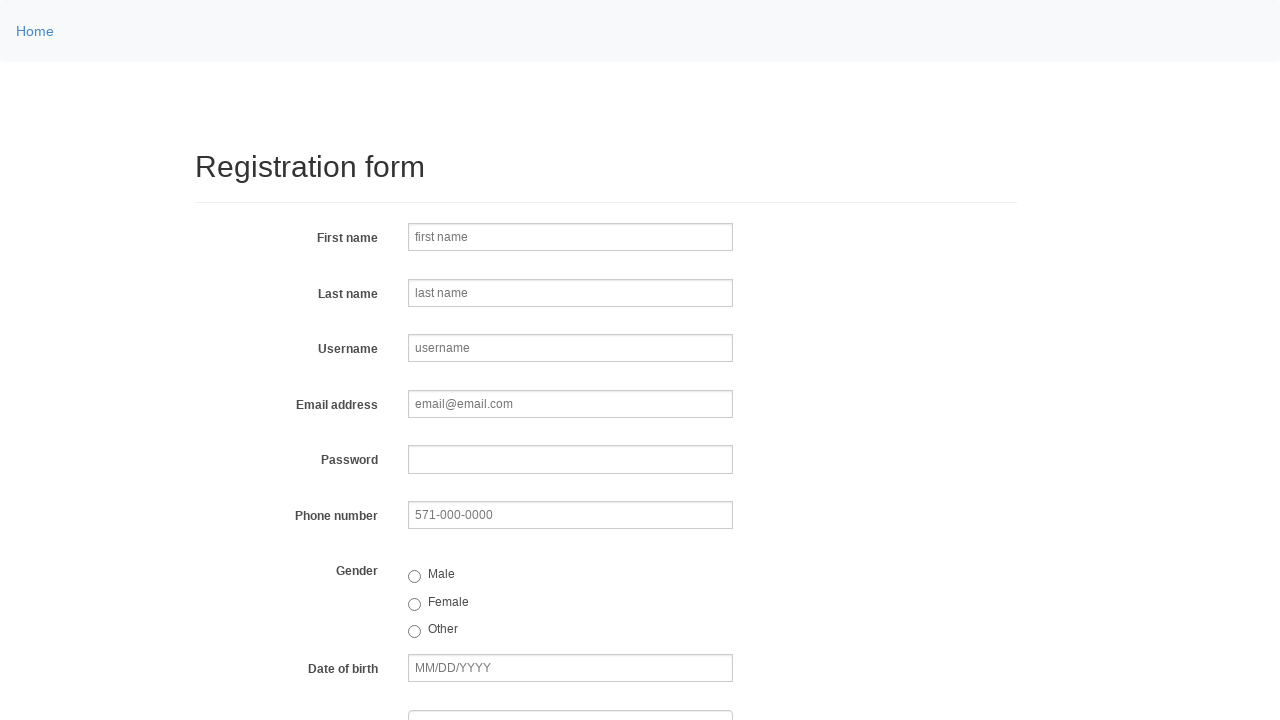

Registration form loaded and firstname input field is visible
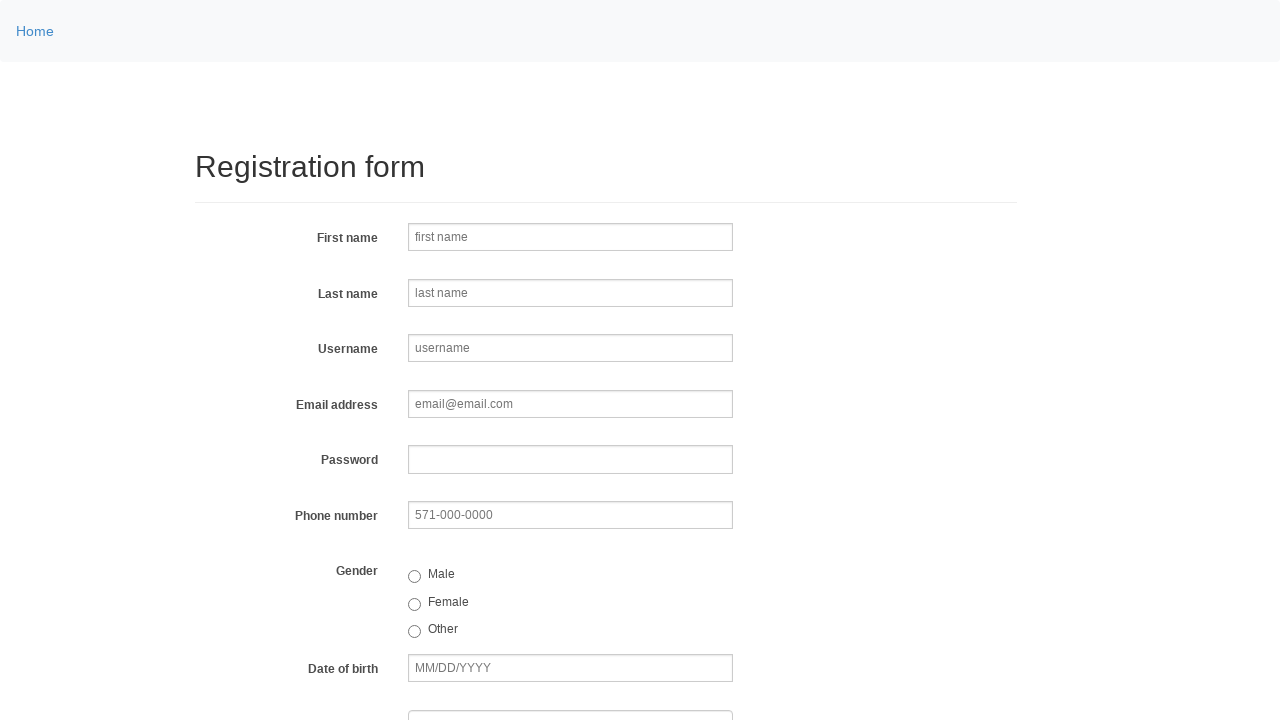

Retrieved placeholder attribute for firstname field
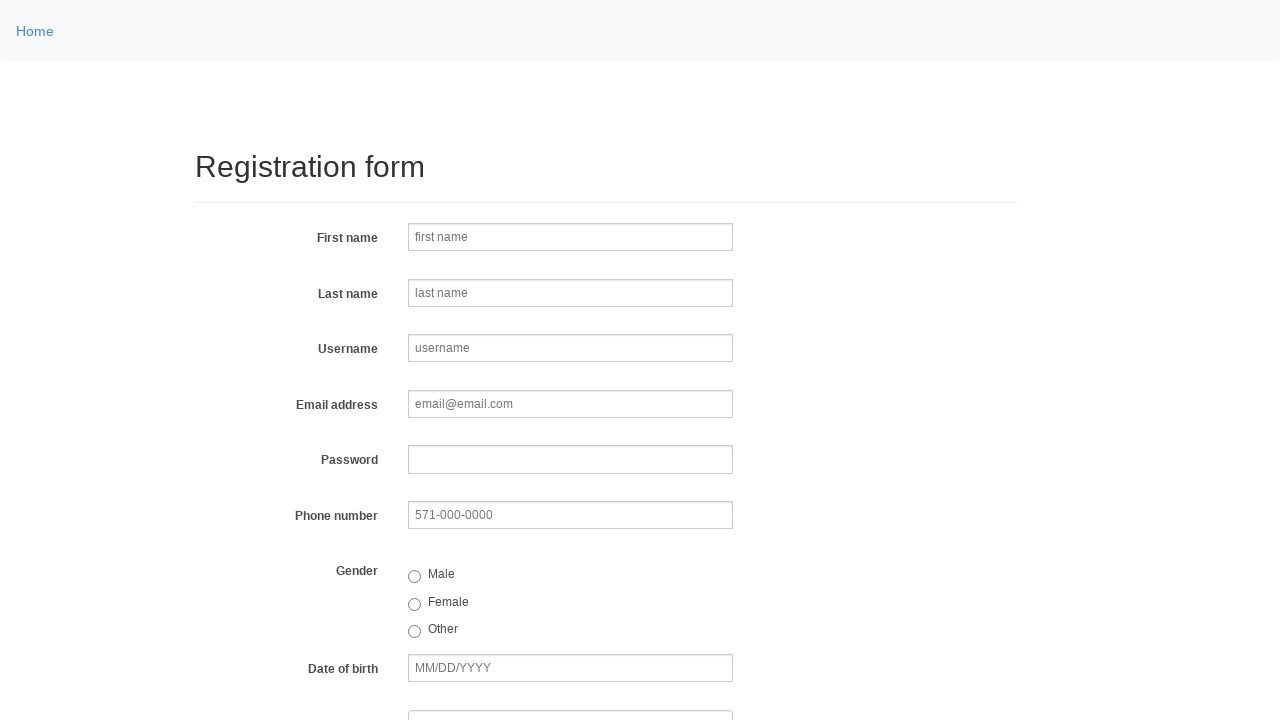

Retrieved placeholder attribute for lastname field
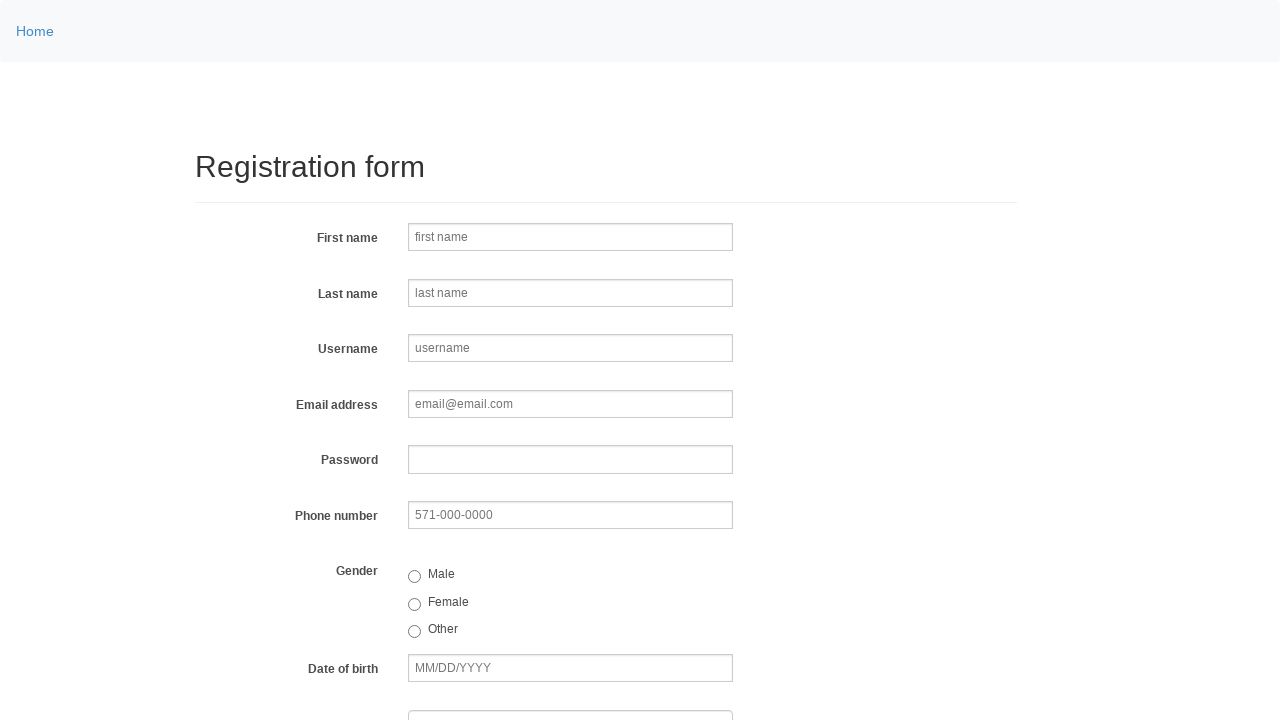

Retrieved placeholder attribute for username field
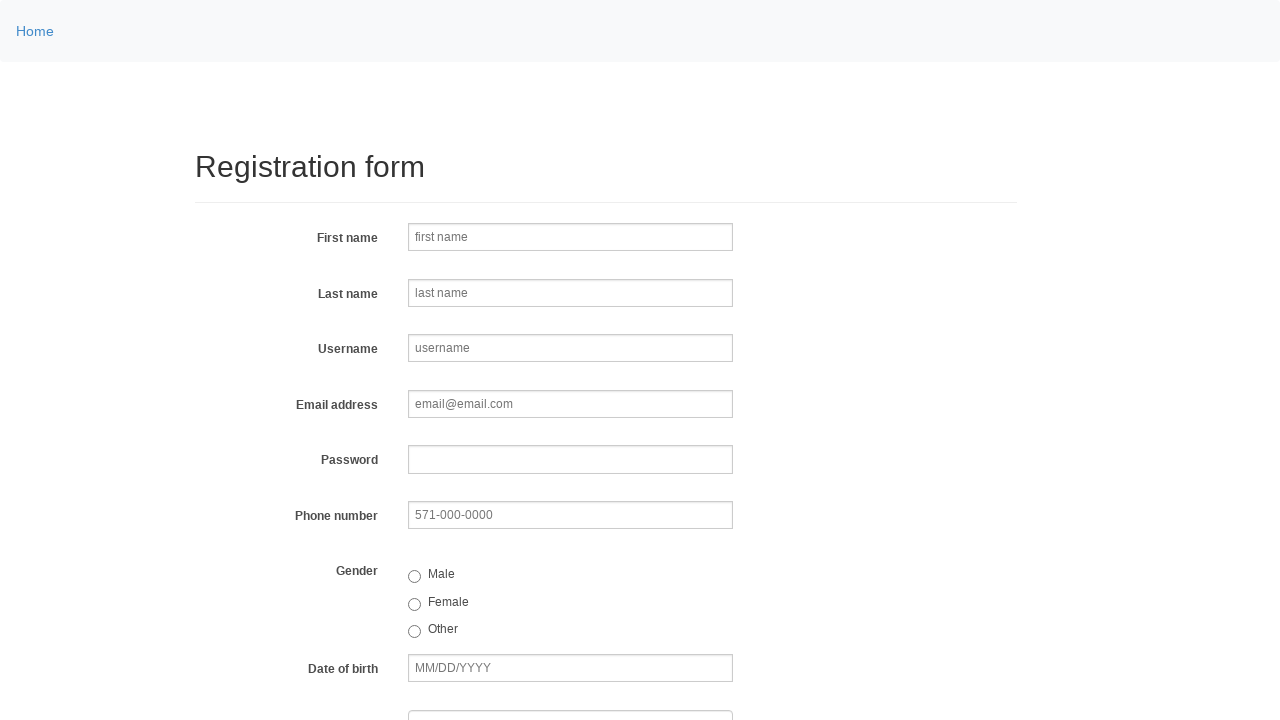

Verified firstname placeholder is 'first name'
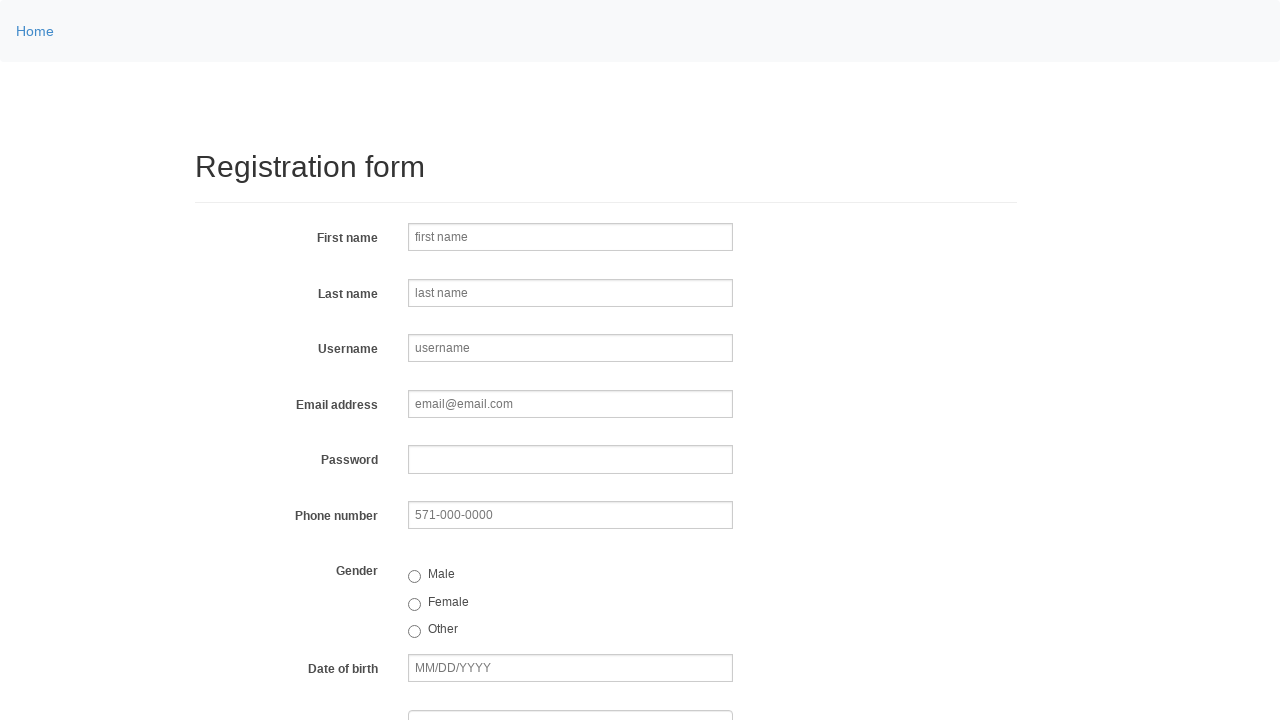

Verified lastname placeholder is 'last name'
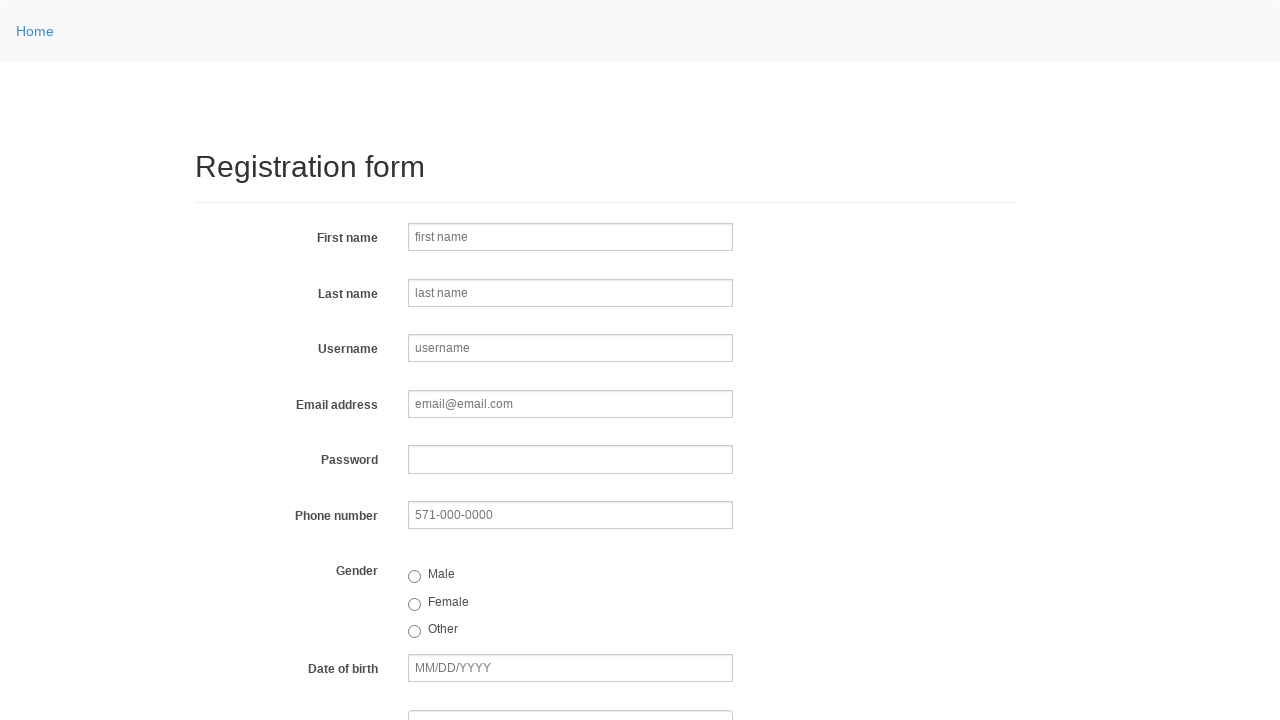

Verified username placeholder is 'username'
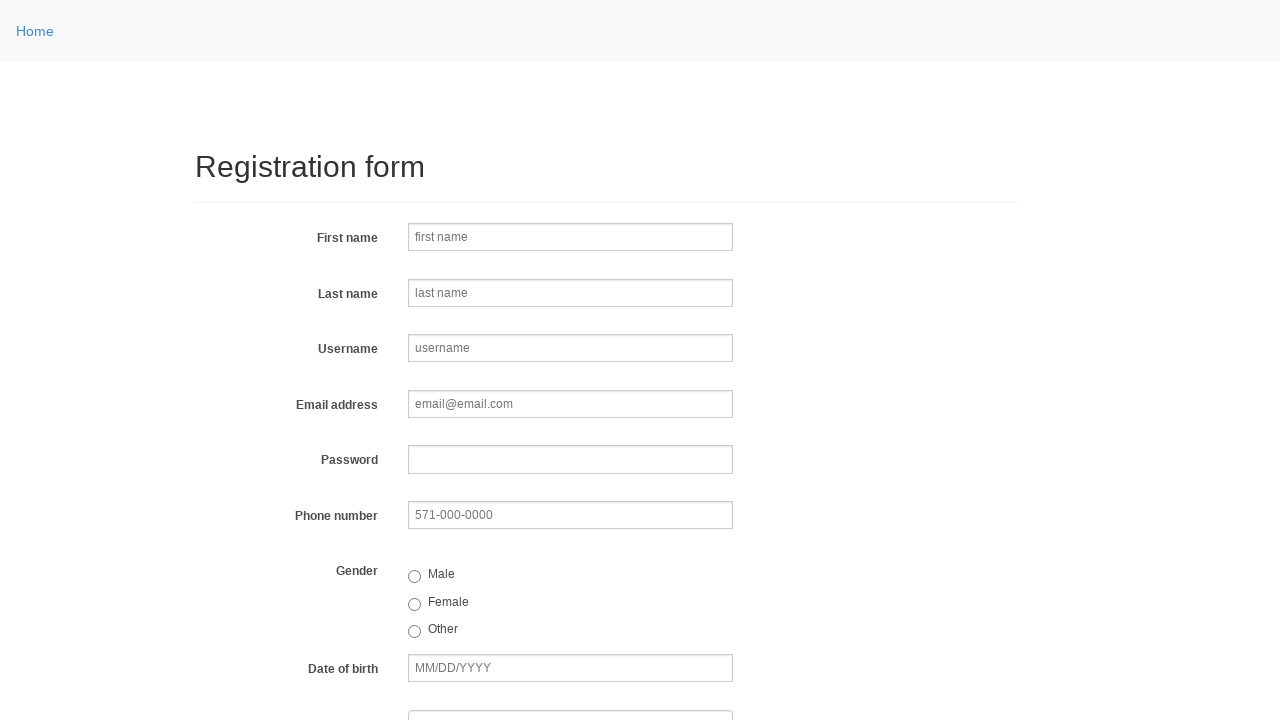

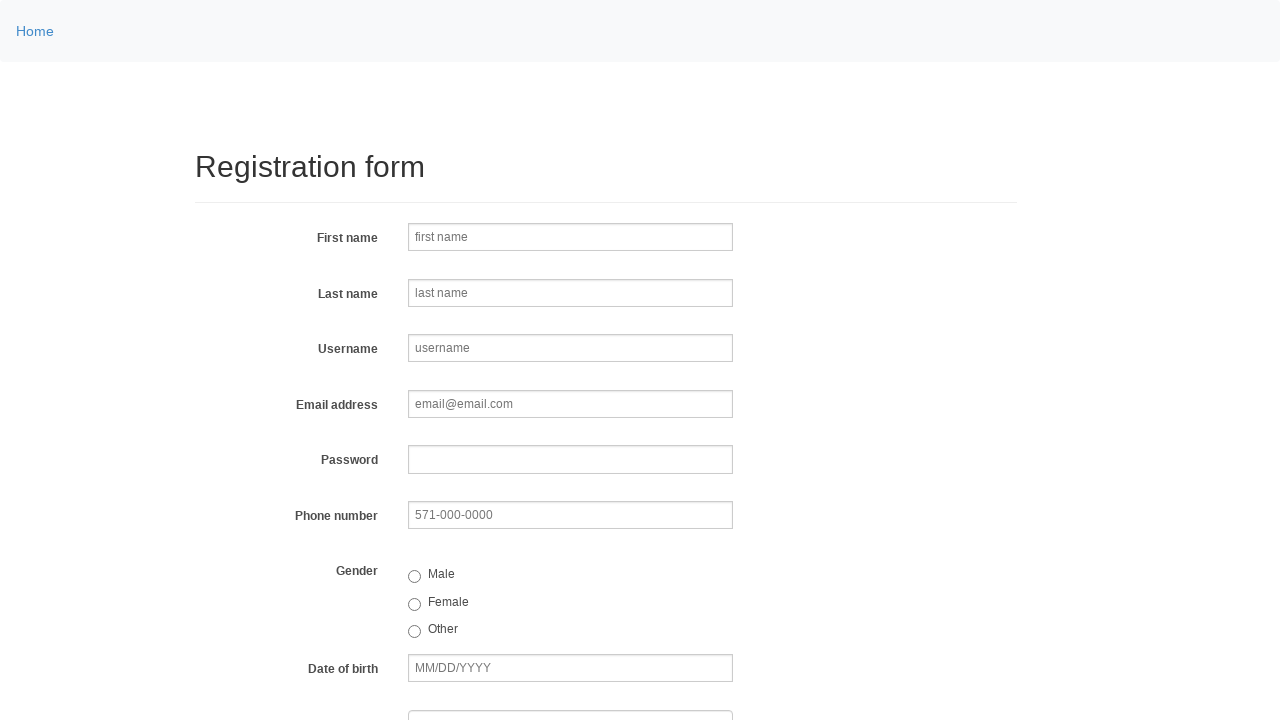